Navigates to a tutorial page and clicks on an email input field

Starting URL: https://www.hyrtutorials.com/p/add-padding-to-containers.html

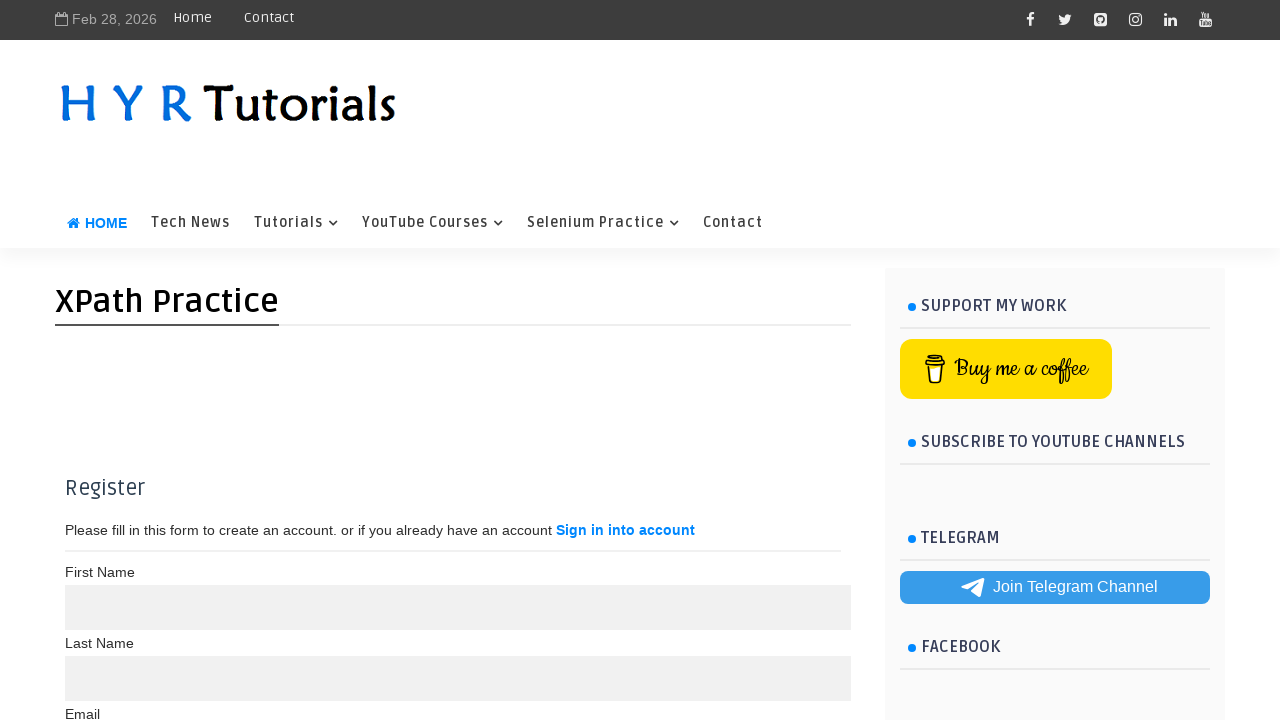

Navigated to tutorial page for adding padding to containers
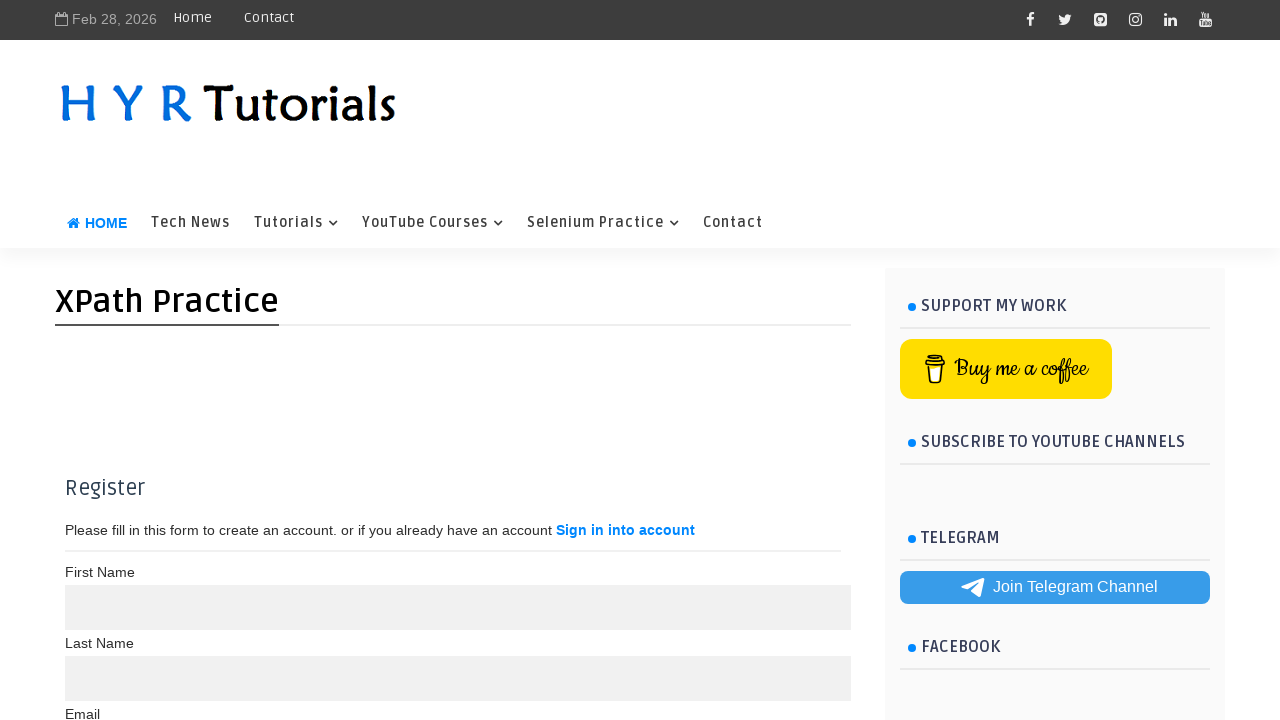

Clicked on the email input field at (458, 360) on xpath=//label[text()='Email']/following-sibling::input[@type='text']
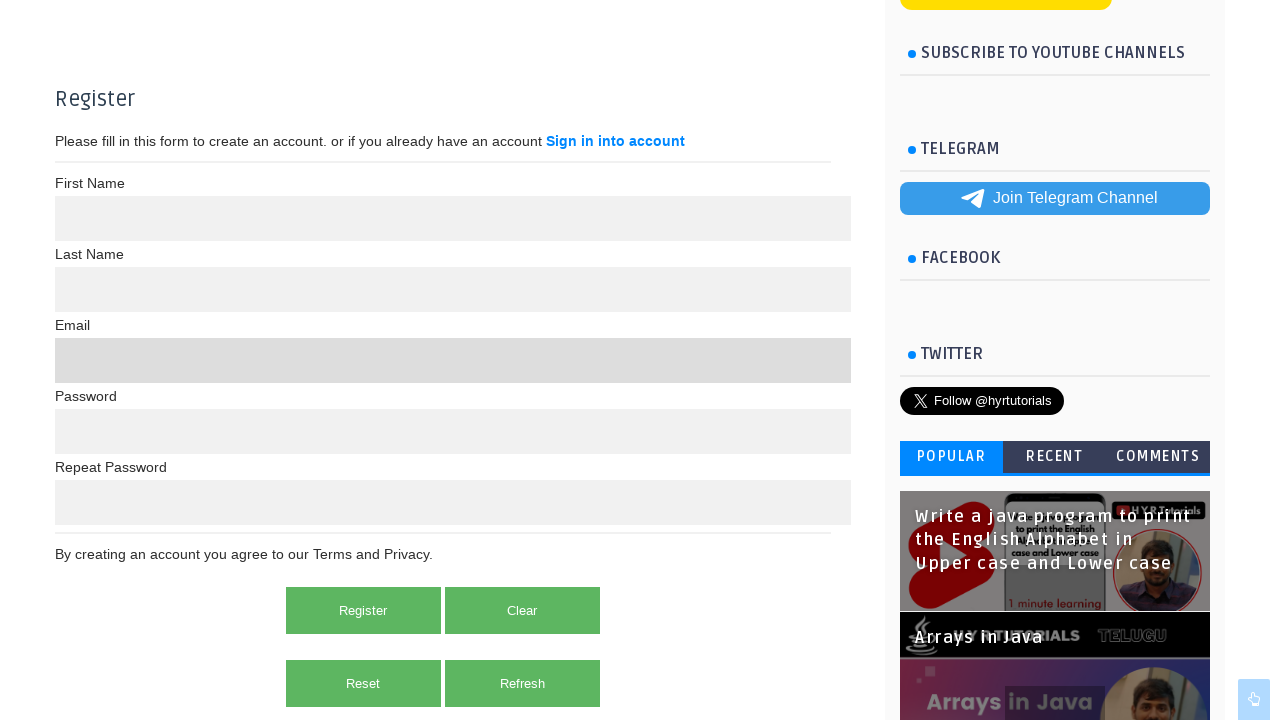

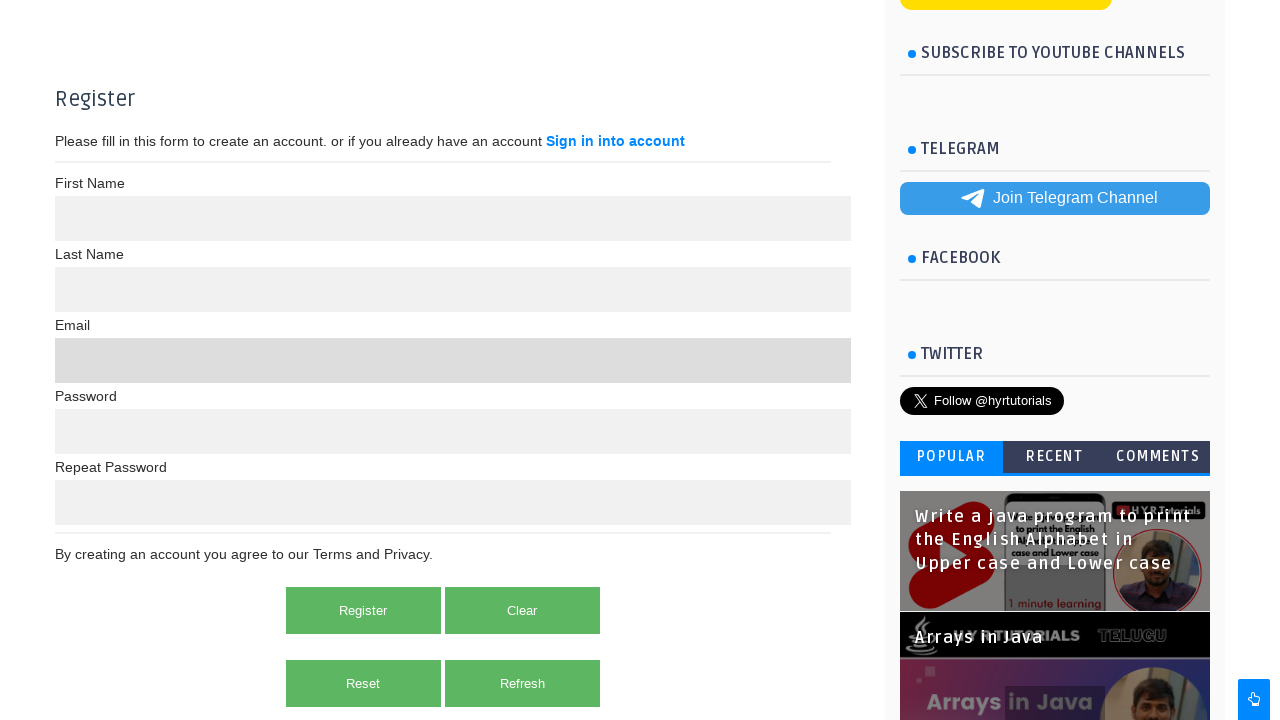